Tests window switching functionality by clicking a button that opens a new window, switching to it, then closing it and returning to the original window

Starting URL: https://www.leafground.com/window.xhtml

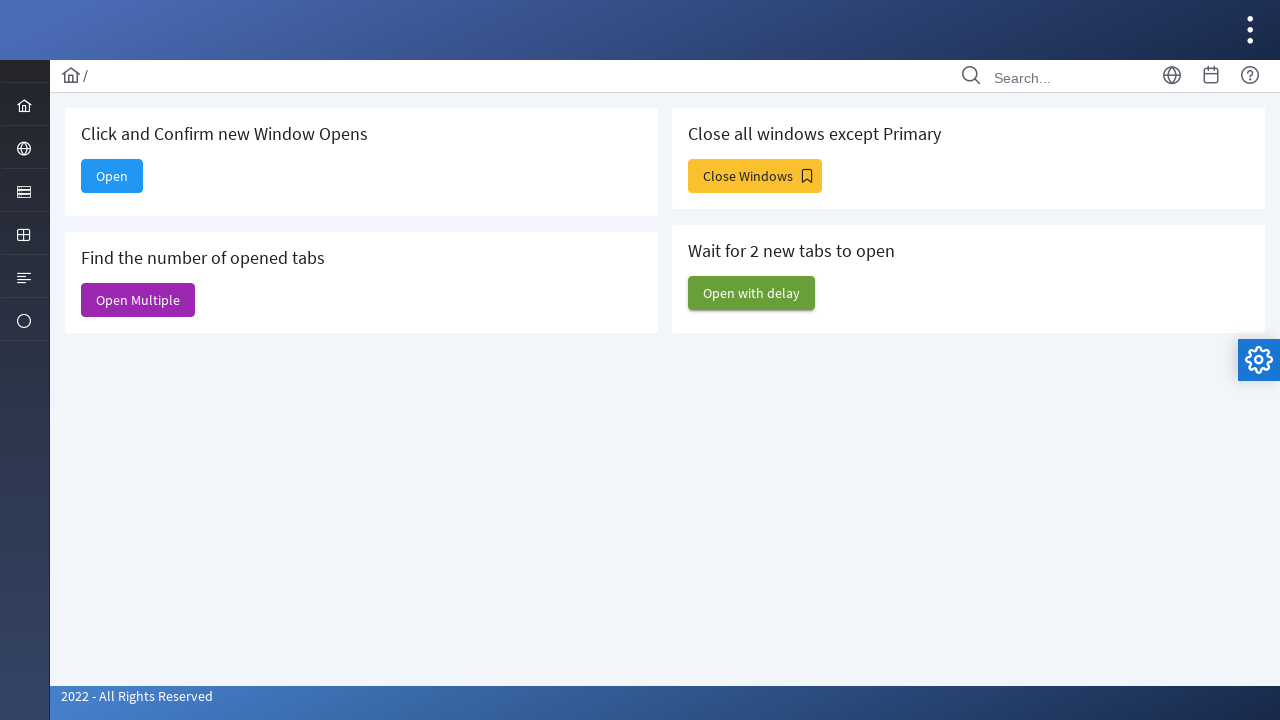

Clicked 'Open' button to open new window at (112, 176) on xpath=//span[text()='Open']
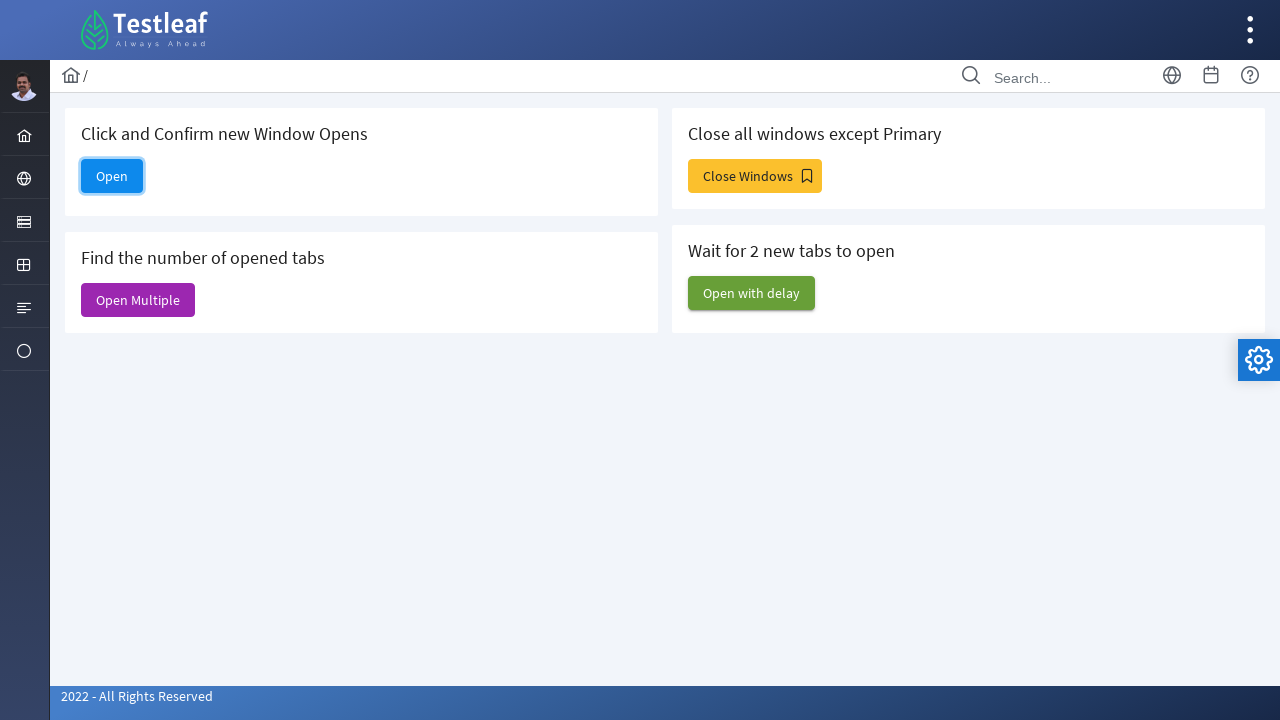

Waited for new window to open
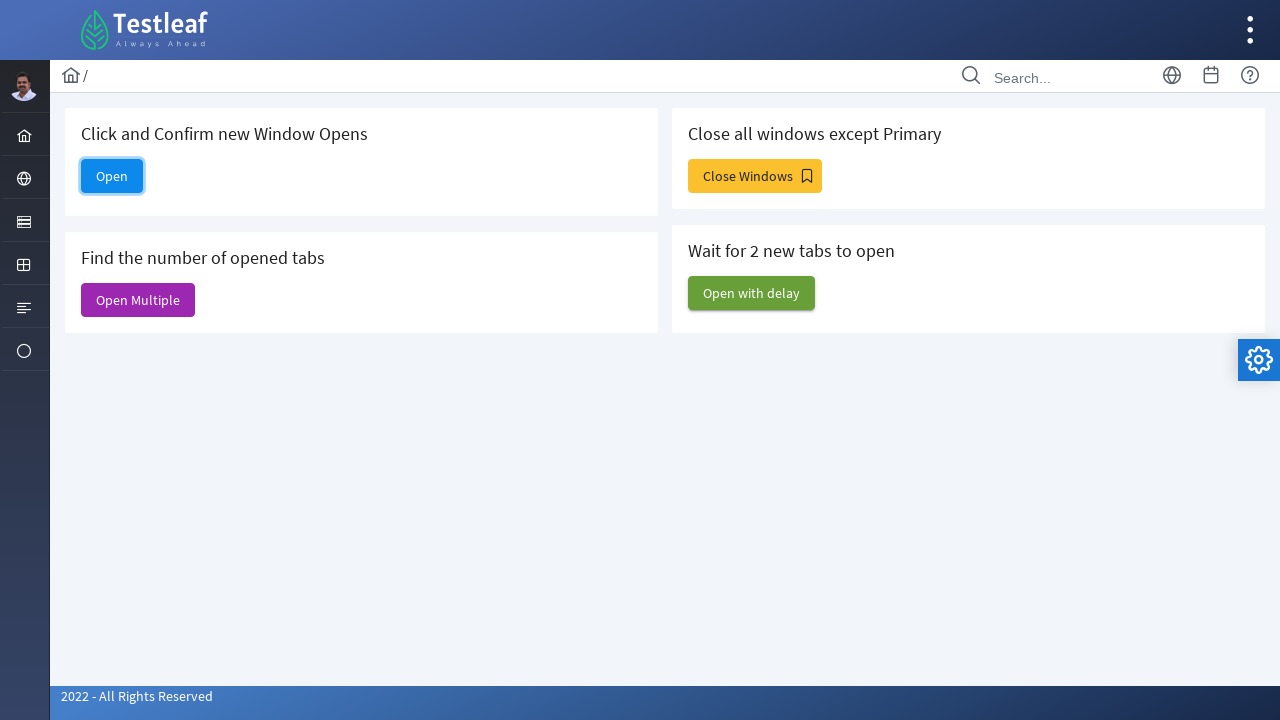

Retrieved all open pages/windows
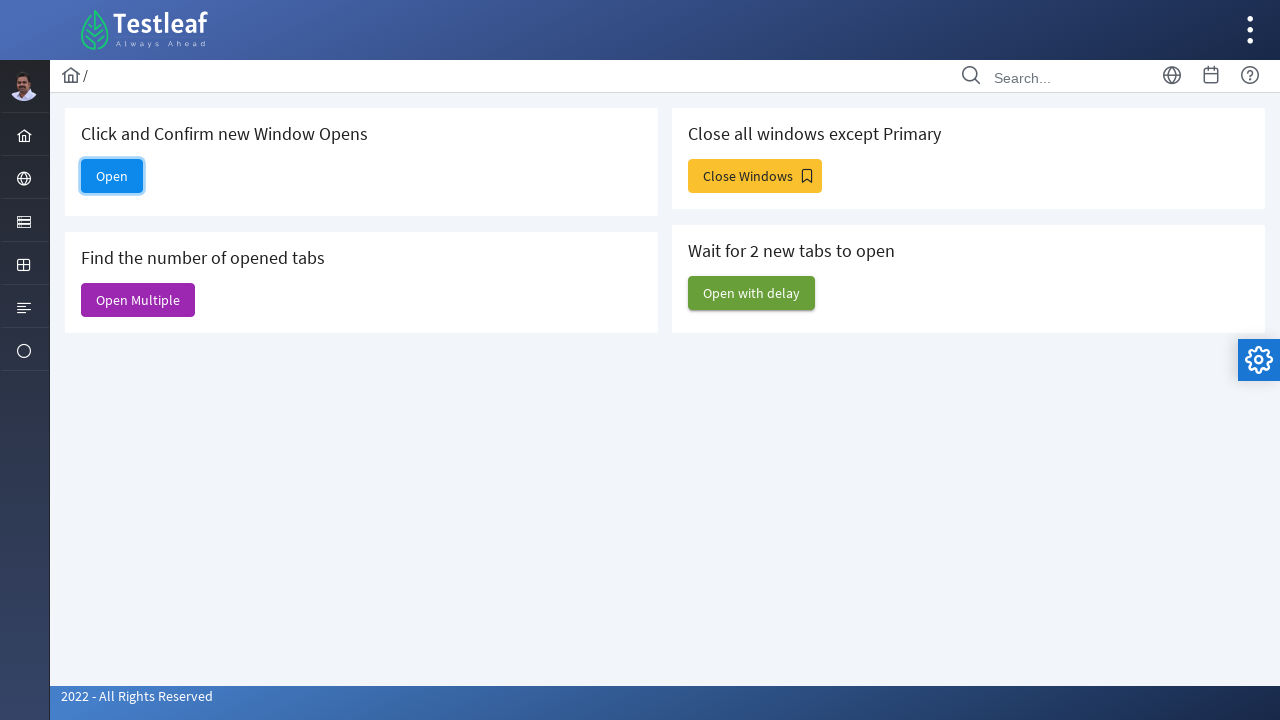

Identified newly opened window as the last page in the context
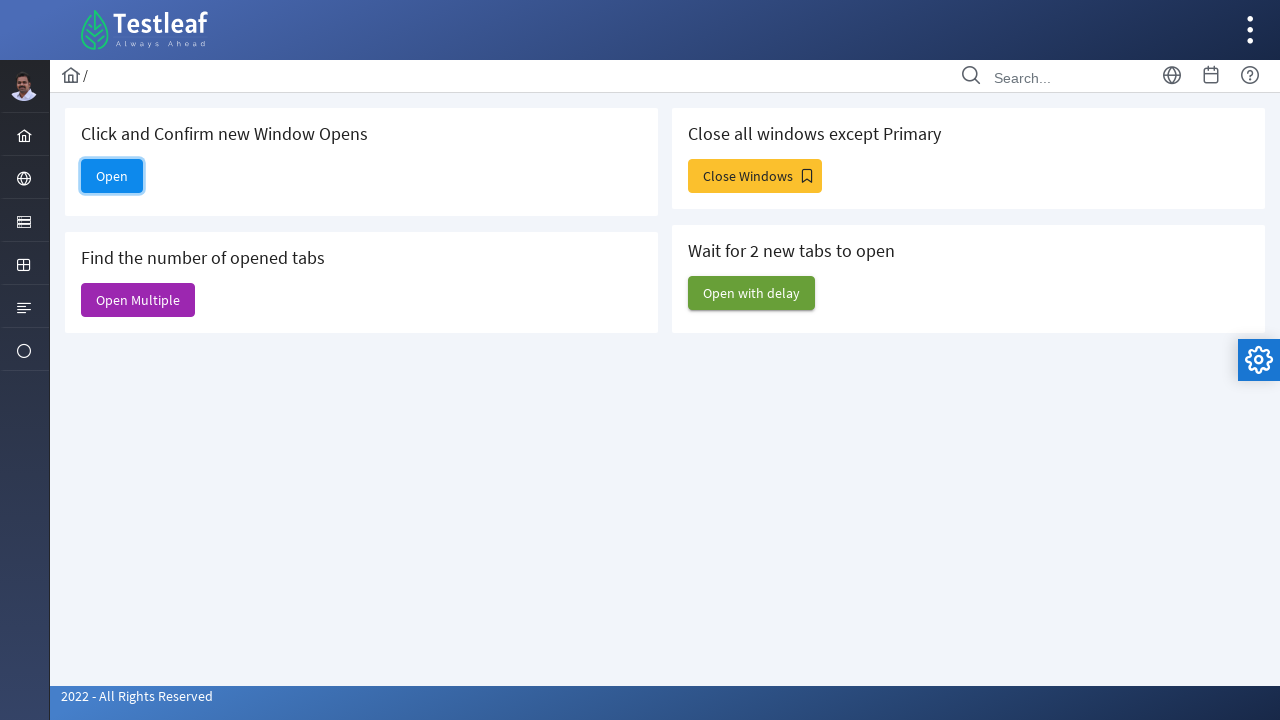

New window loaded successfully
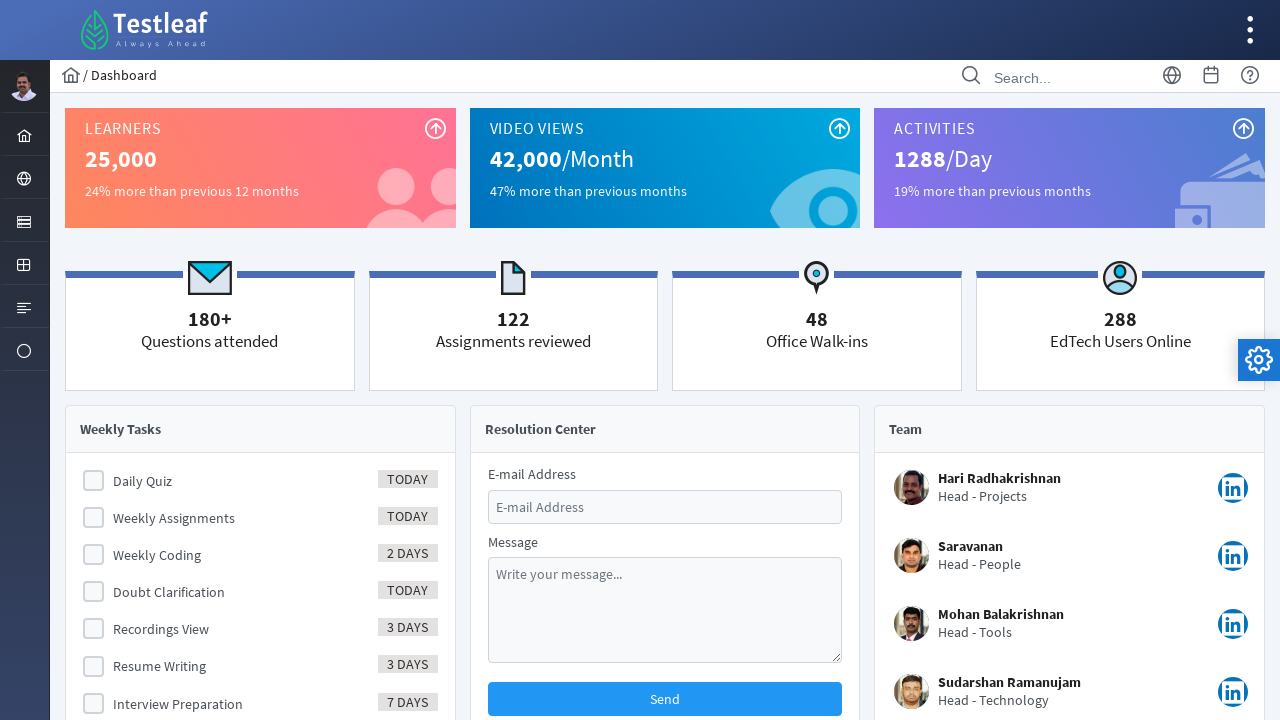

Switched to new window with title: Dashboard
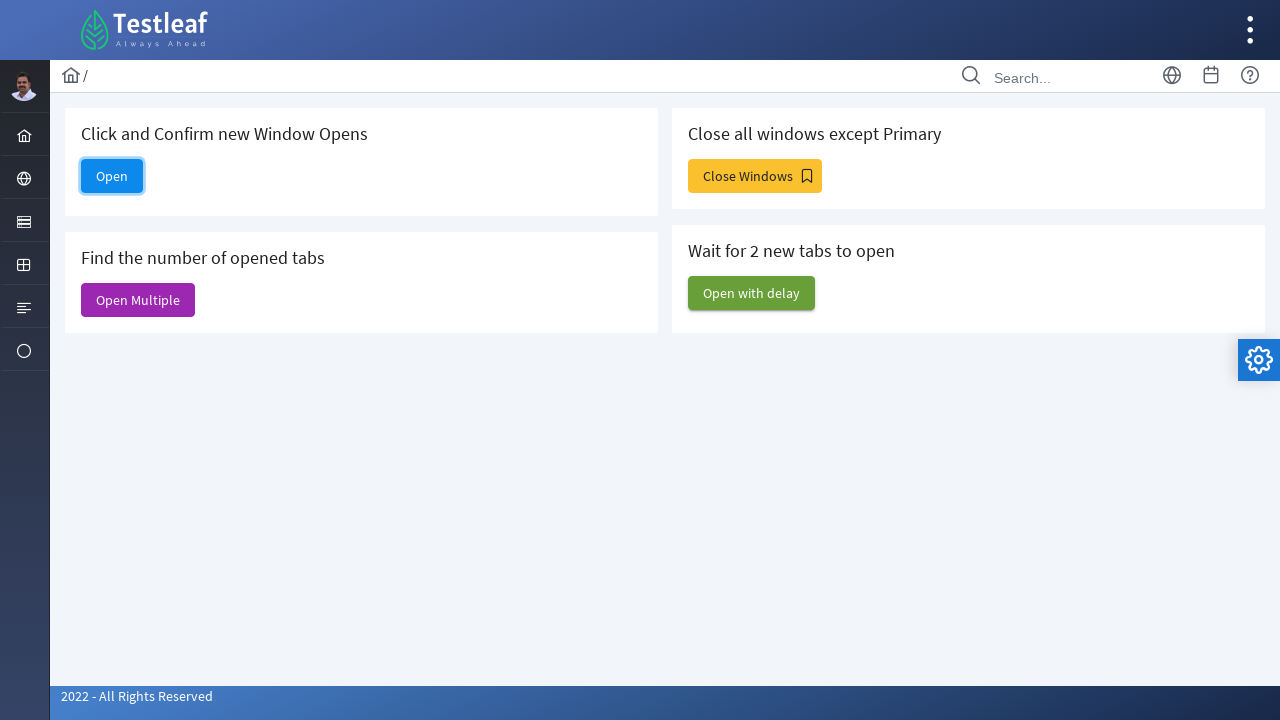

Closed the new window
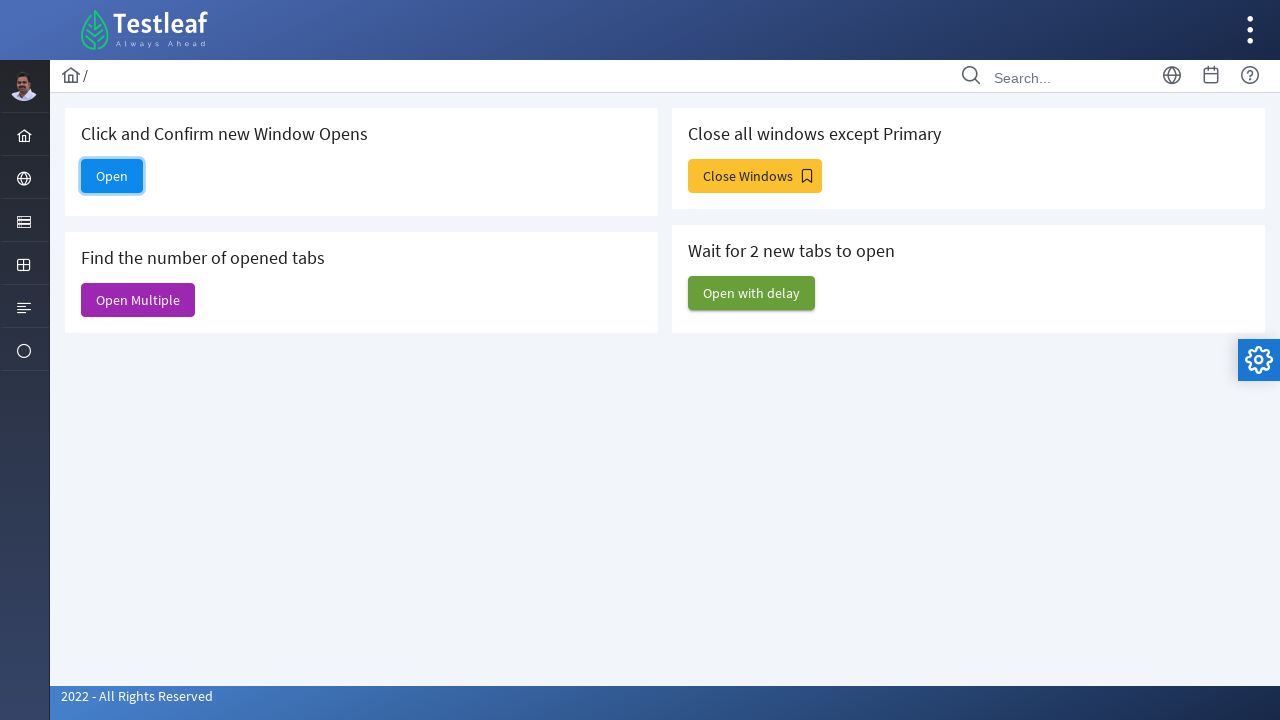

Returned to original window after closing new window
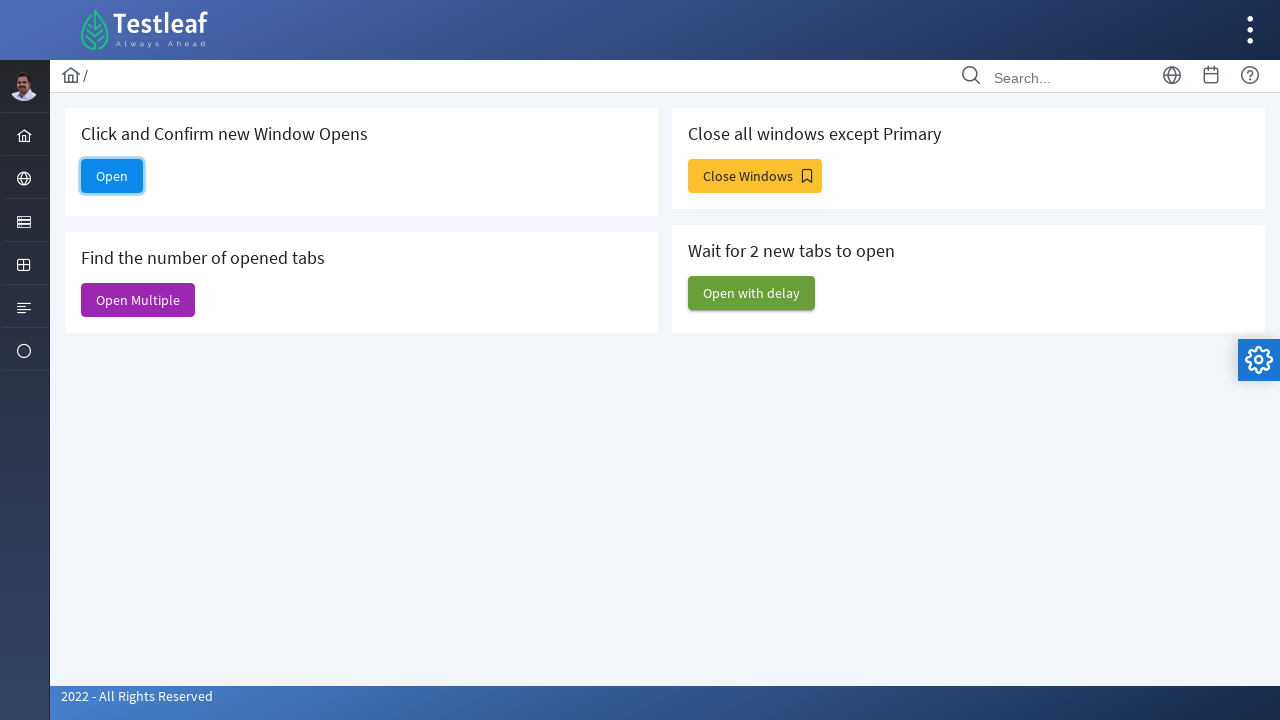

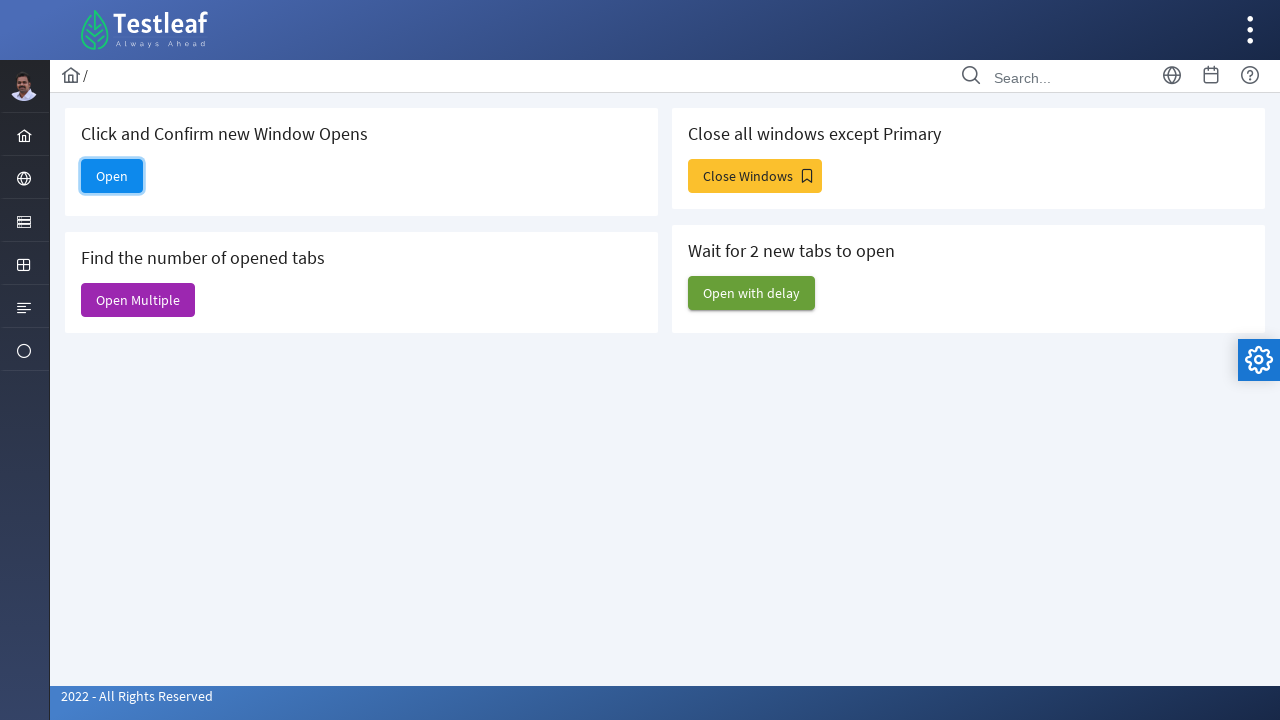